Tests wait functionality by clicking a button and waiting for an element to appear

Starting URL: https://leafground.com/waits.xhtml

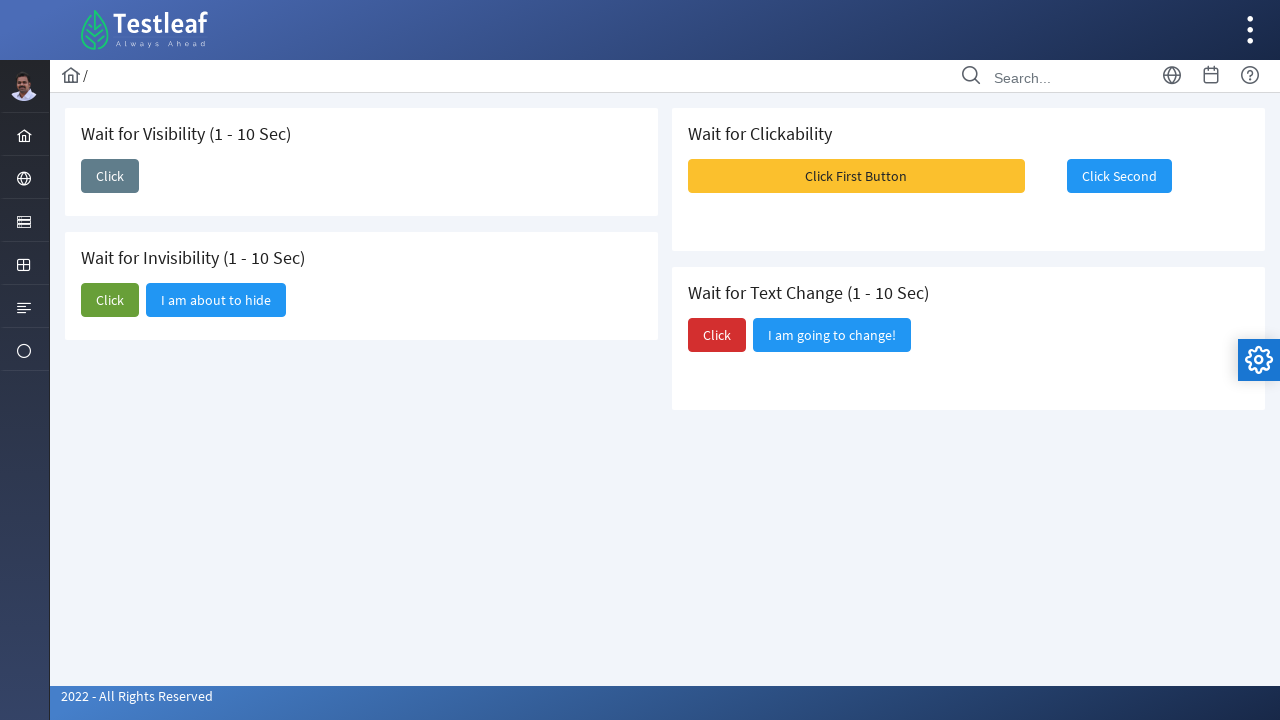

Clicked the 'Click' button to trigger wait scenario at (110, 176) on xpath=//span[text()='Click']
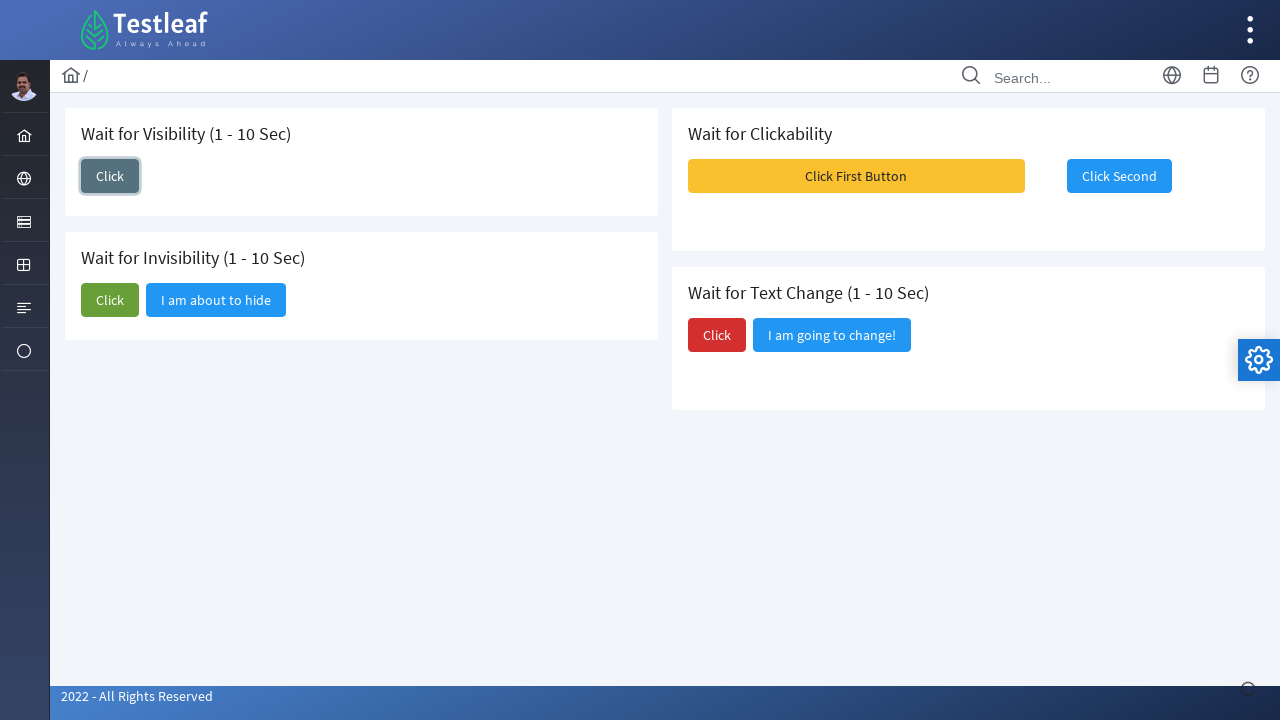

Waited for 'I am here' element to appear and become visible
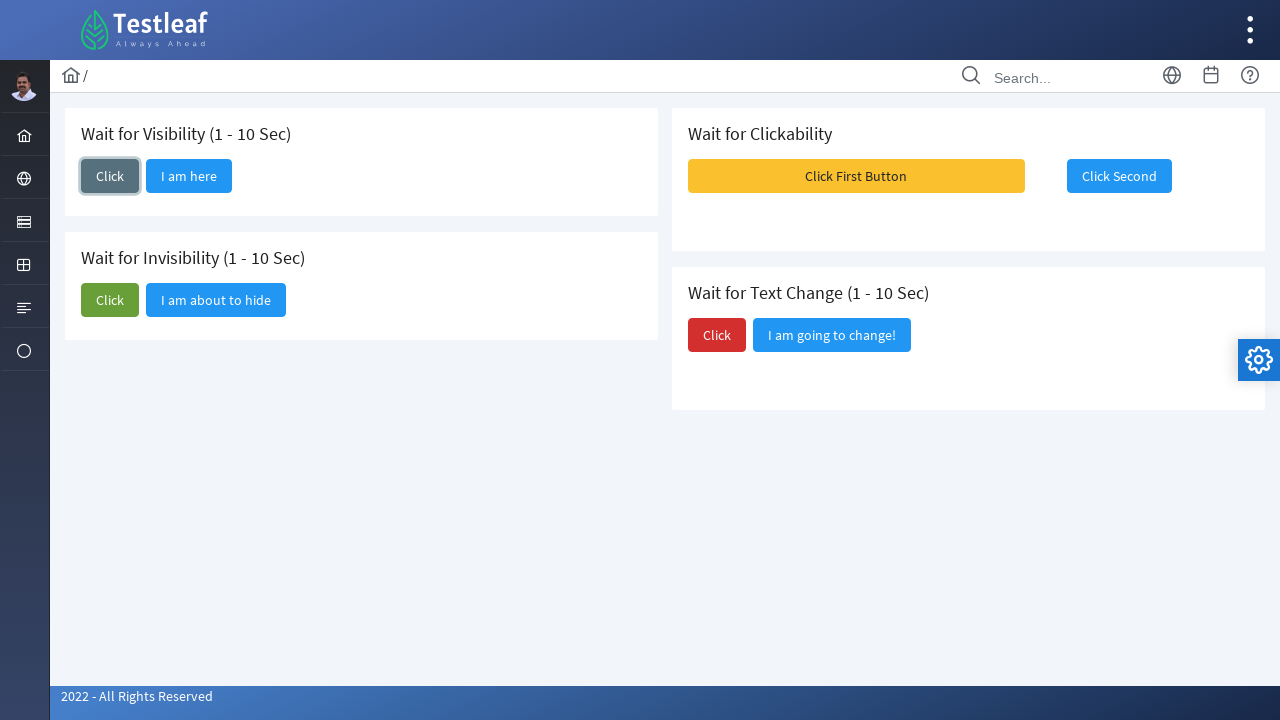

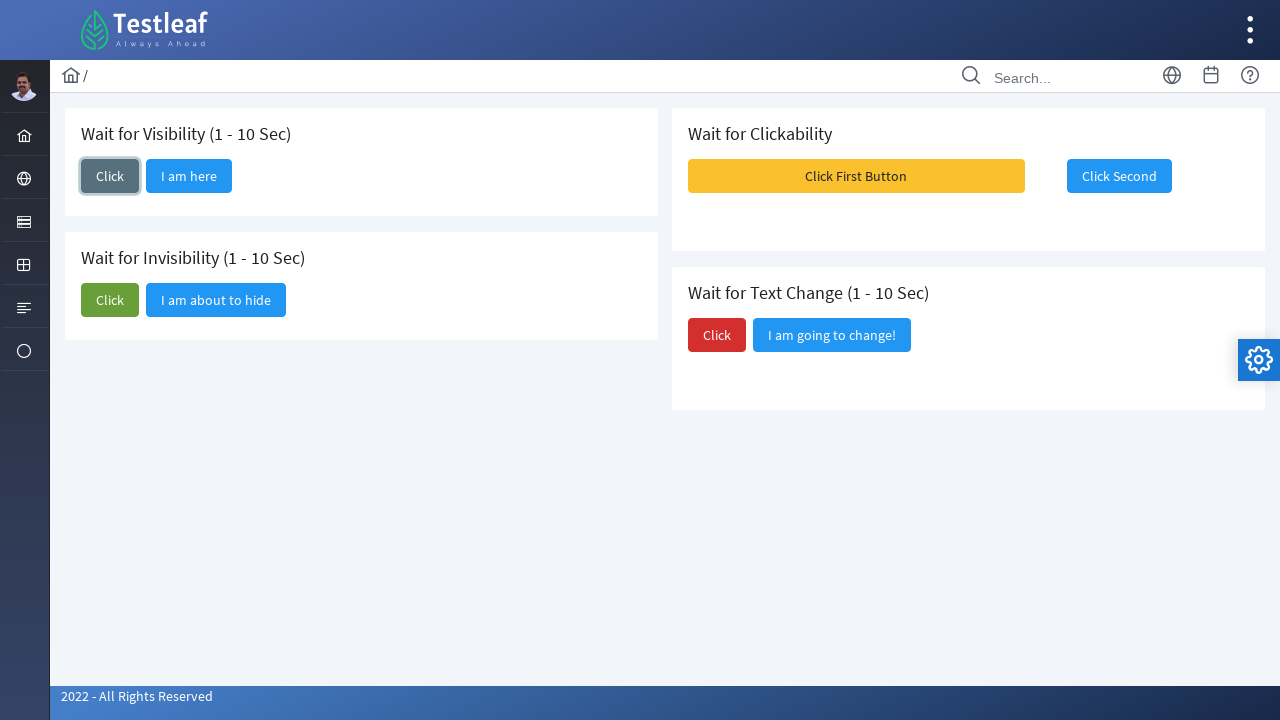